Tests the Due Date Calculator using IVF Transfer Date method with third radio option selected

Starting URL: https://www.calculator.net/

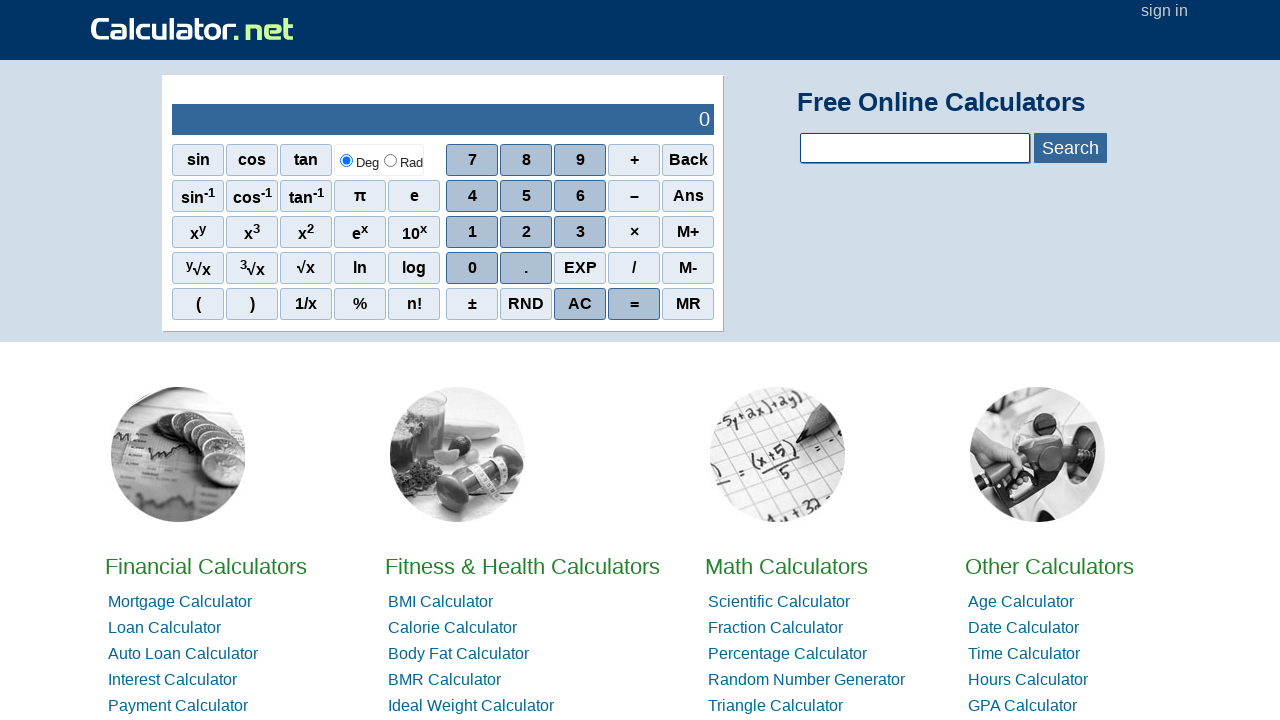

Clicked on Due Date Calculator link at (460, 360) on a:text('Due Date Calculator')
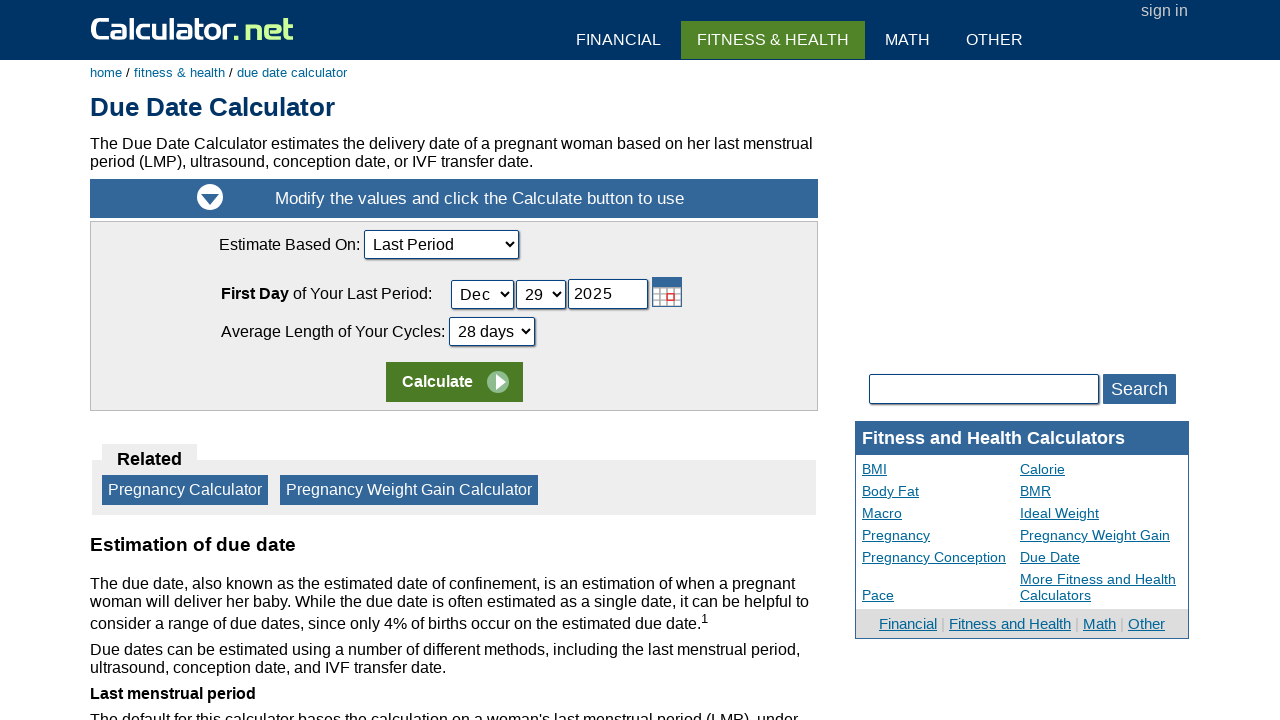

Opened calculation method dropdown at (441, 244) on select[name='ccalcmethod']
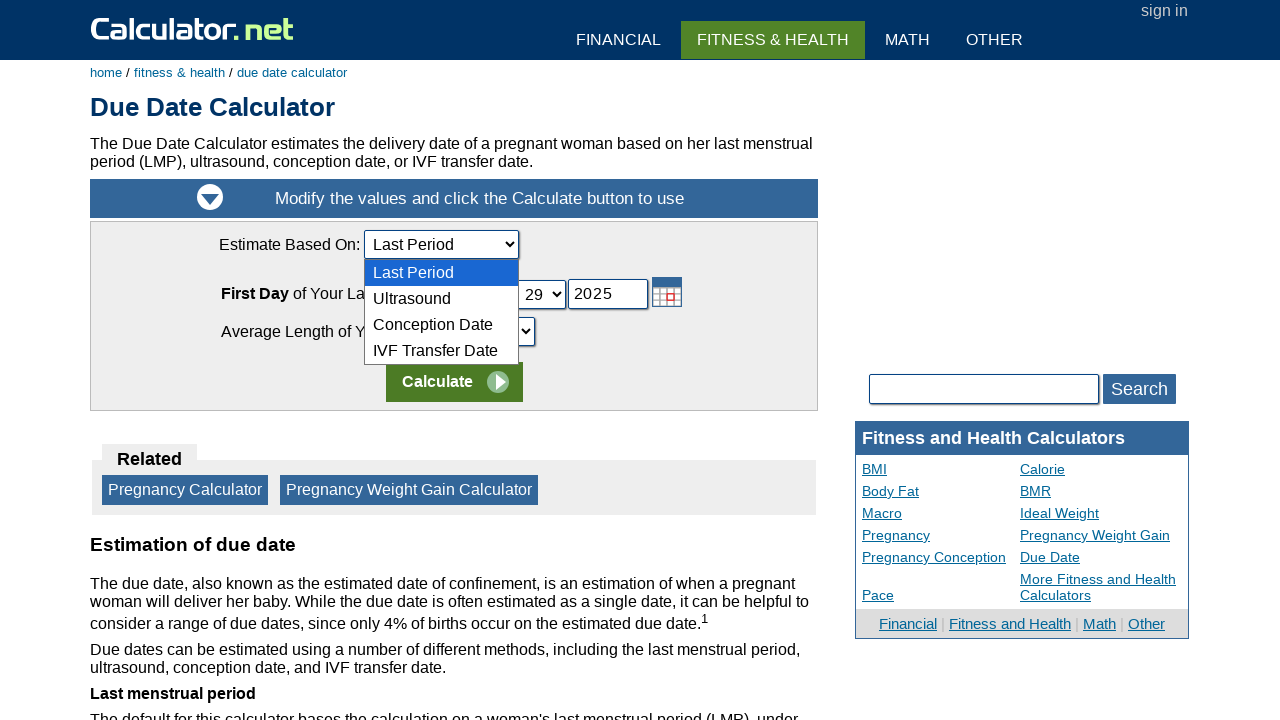

Selected 'IVF Transfer Date' from calculation method dropdown on select[name='ccalcmethod']
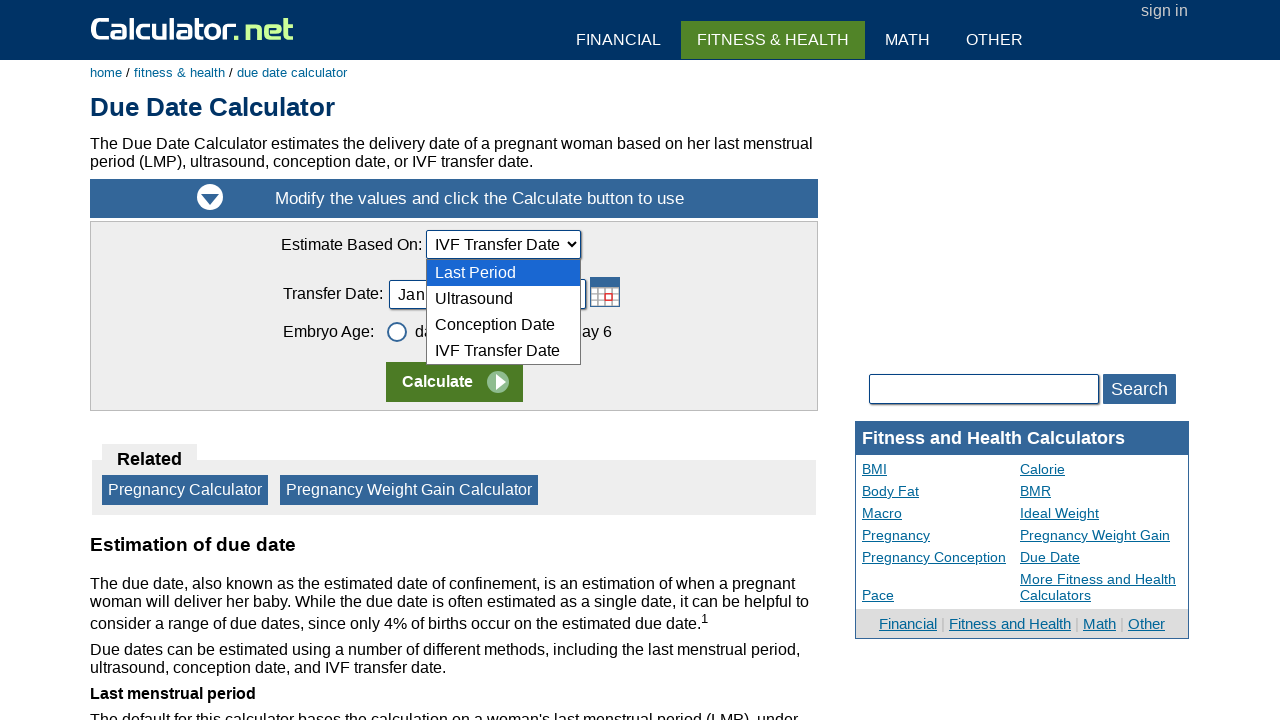

Selected third radio option at (554, 332) on .cbcontainer:nth-child(3) > .rbmark
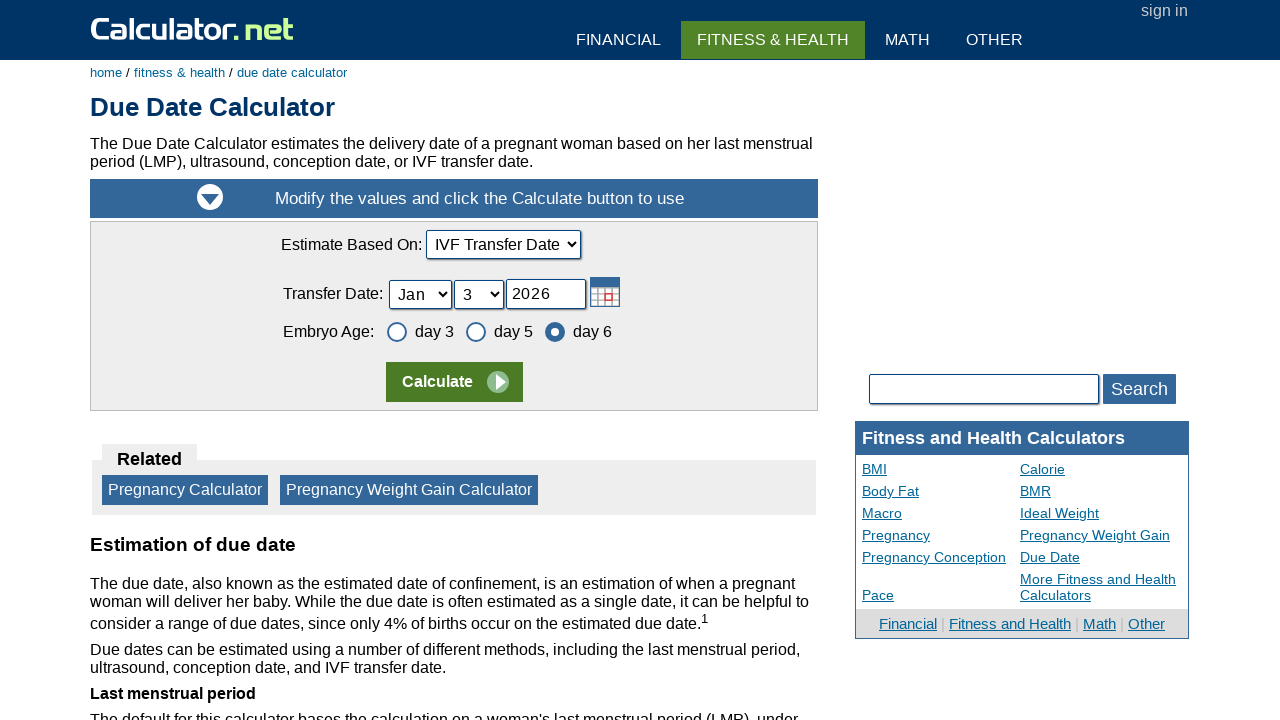

Clicked calculate button to compute due date at (454, 382) on td:nth-child(1) > input:nth-child(2)
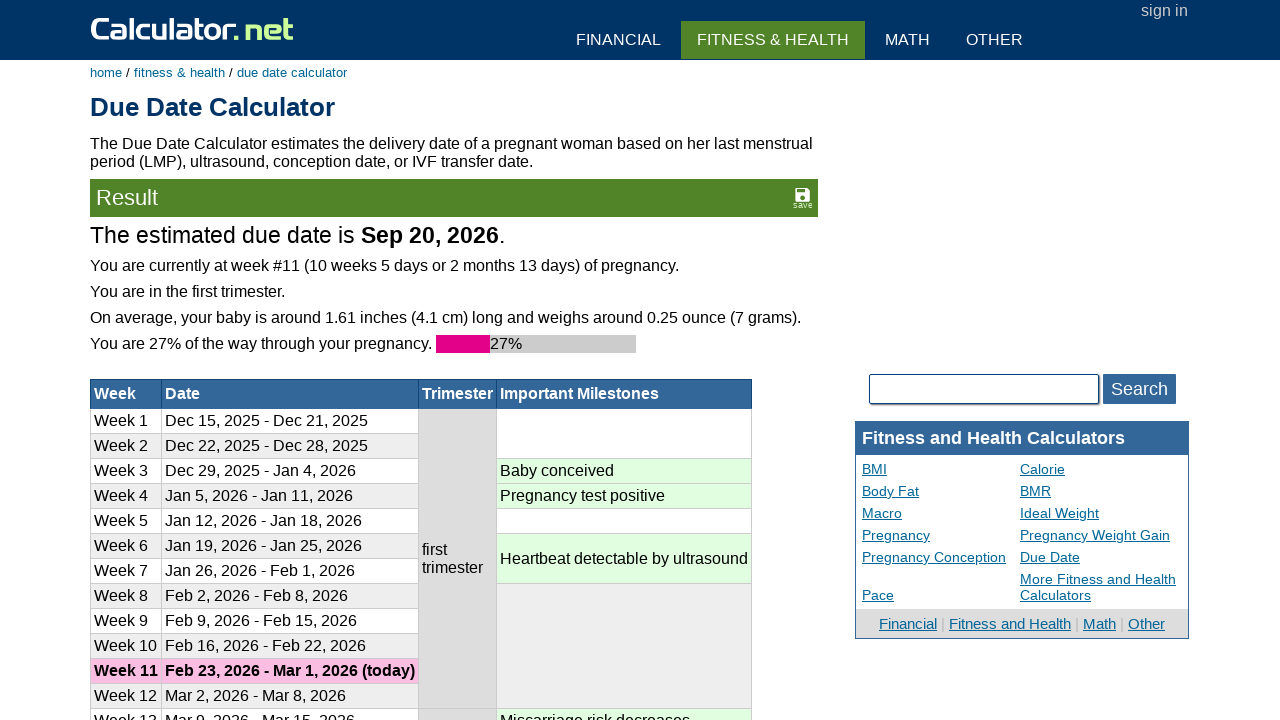

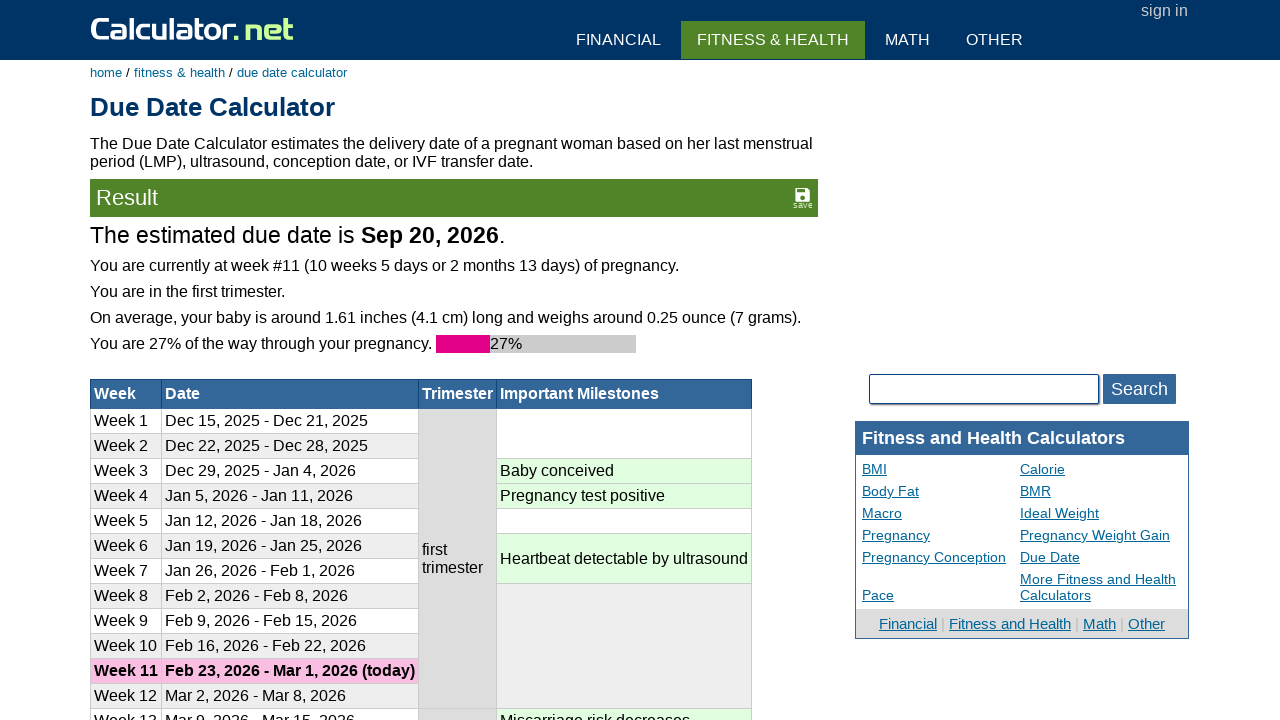